Tests Bootstrap dropdown functionality by clicking the dropdown button and selecting a specific option from the menu

Starting URL: https://www.w3schools.com/bootstrap/bootstrap_dropdowns.asp

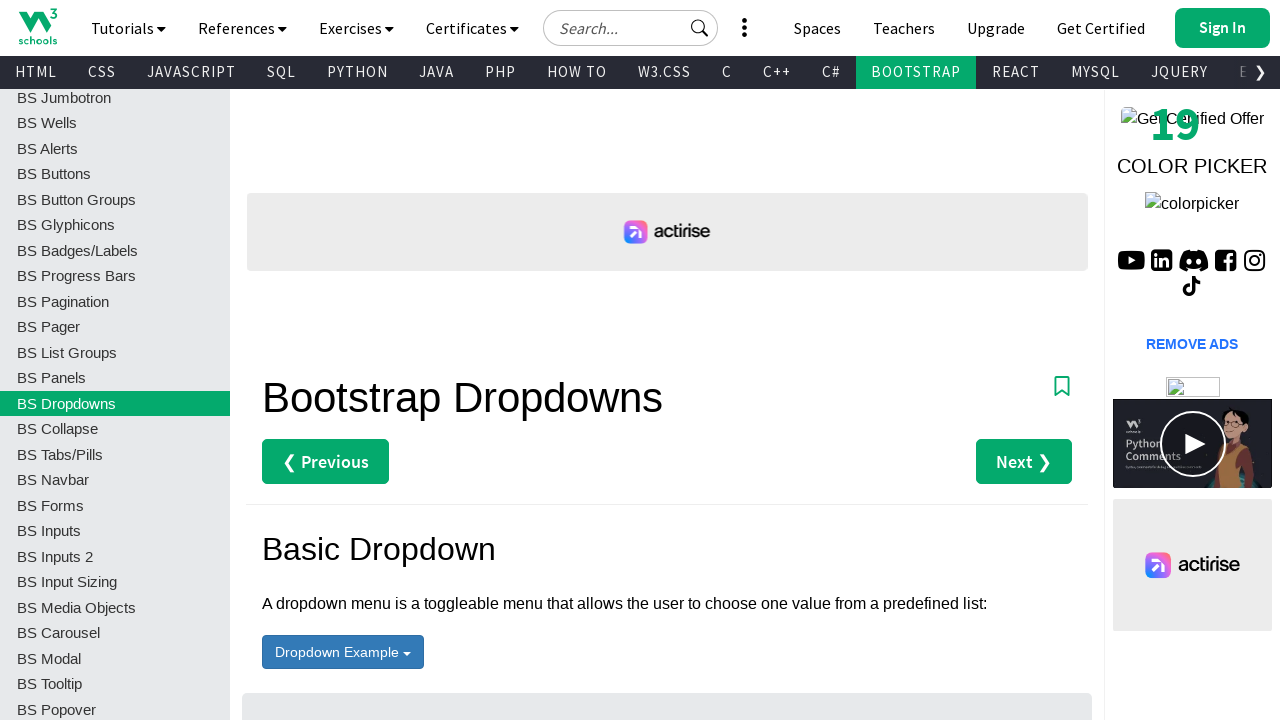

Navigated to Bootstrap dropdowns page
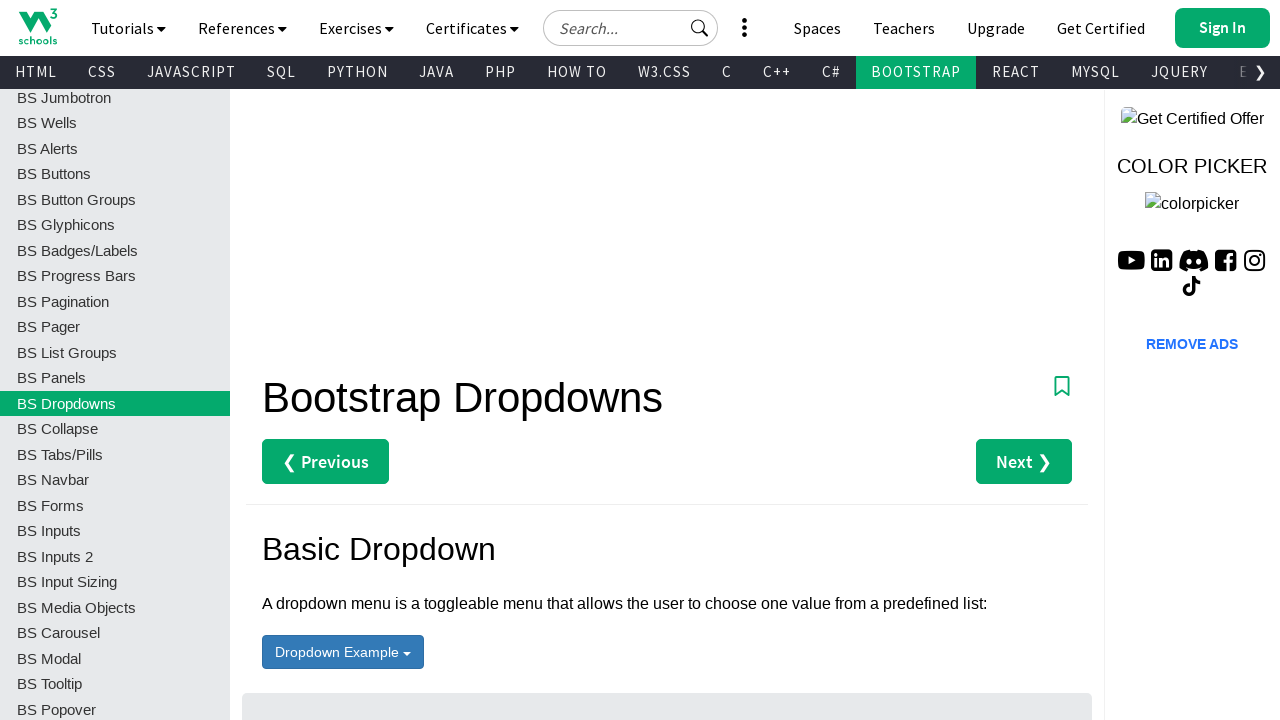

Clicked dropdown button to open menu at (343, 652) on xpath=//button[contains(text(),'Dropdown Example')]
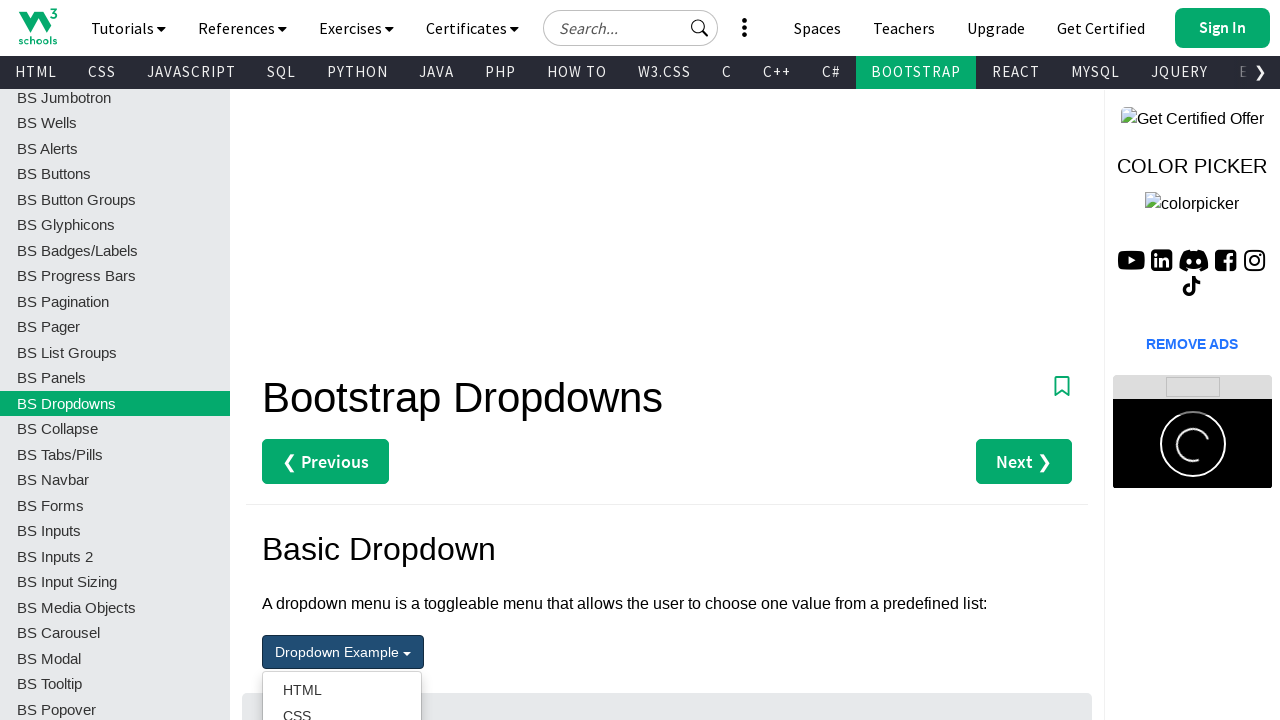

Dropdown menu became visible
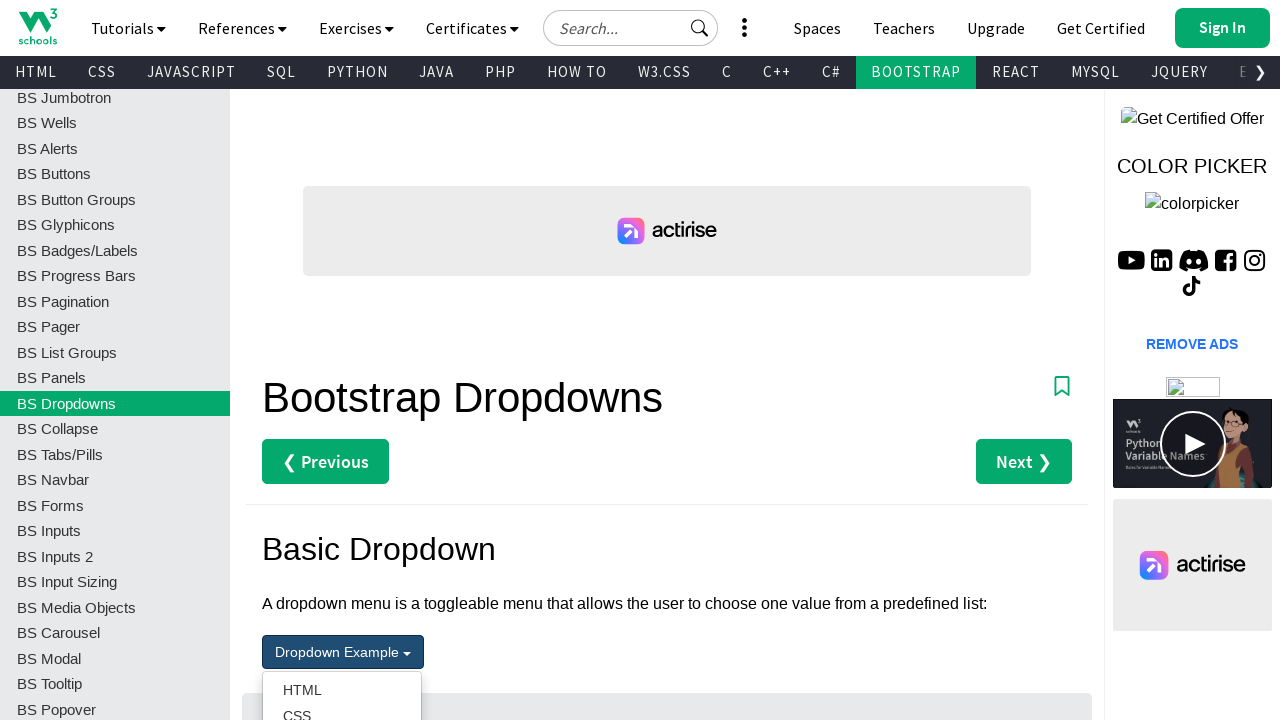

Located all dropdown menu items
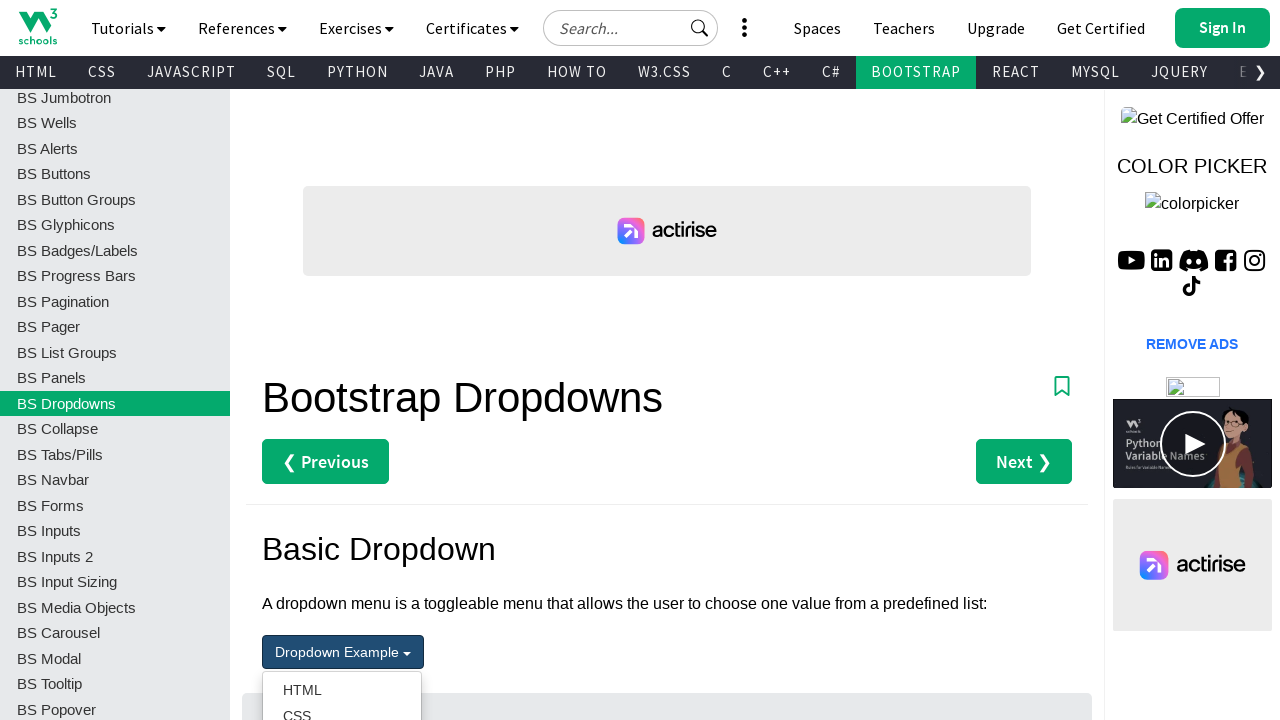

Selected 'JavaScript' option from dropdown menu at (342, 360) on xpath=//div[@class='dropdown open']//ul[@class='dropdown-menu test']//li//a >> n
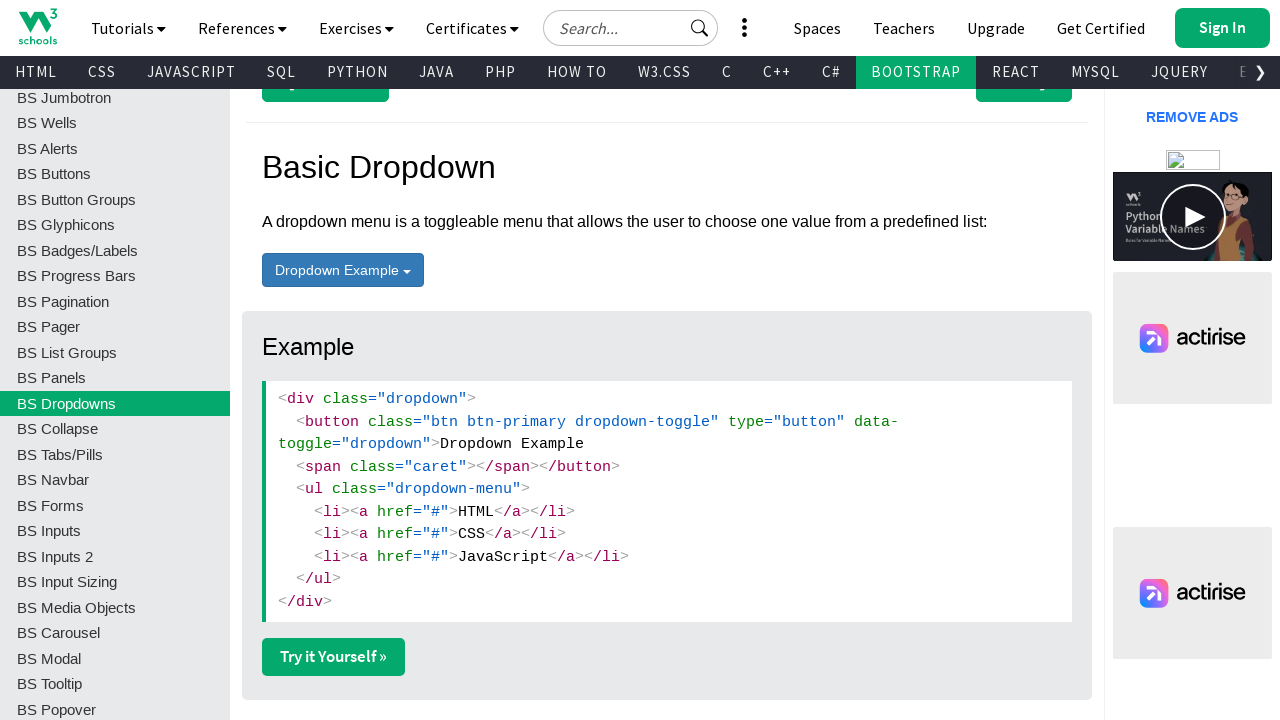

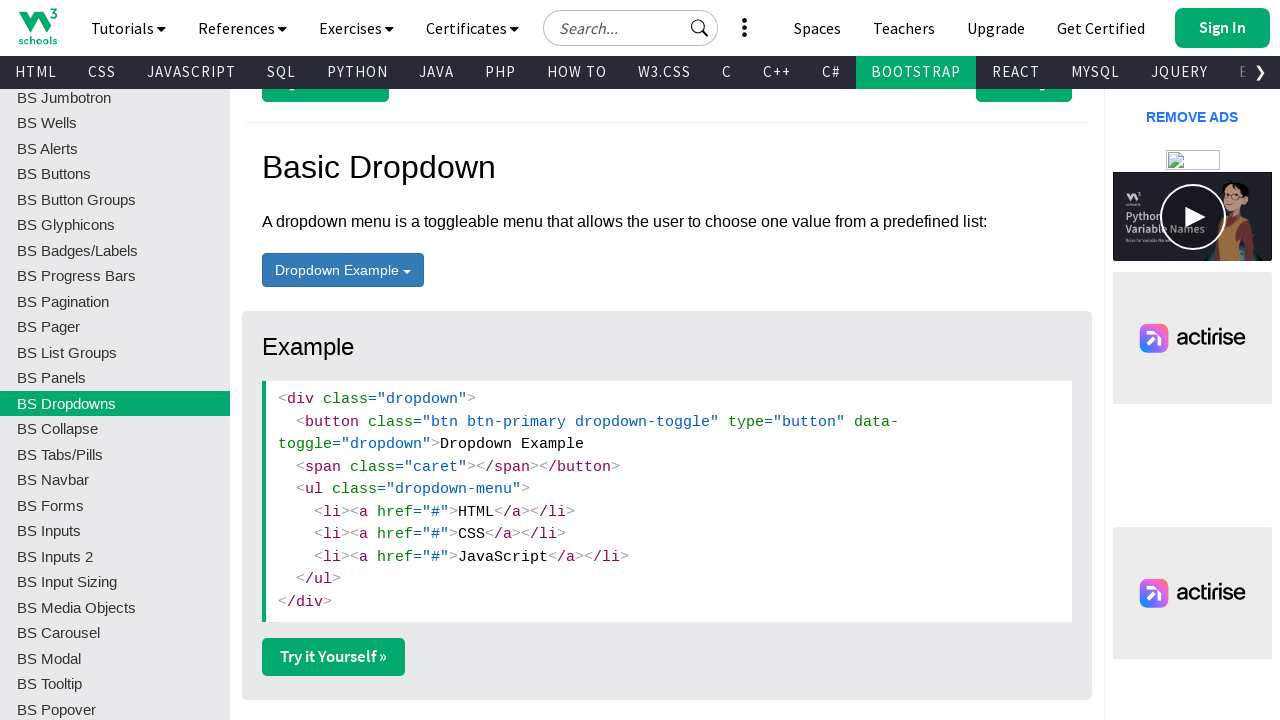